Tests browser window handling by clicking links that open new windows, switching between multiple windows, and closing them

Starting URL: http://the-internet.herokuapp.com/windows

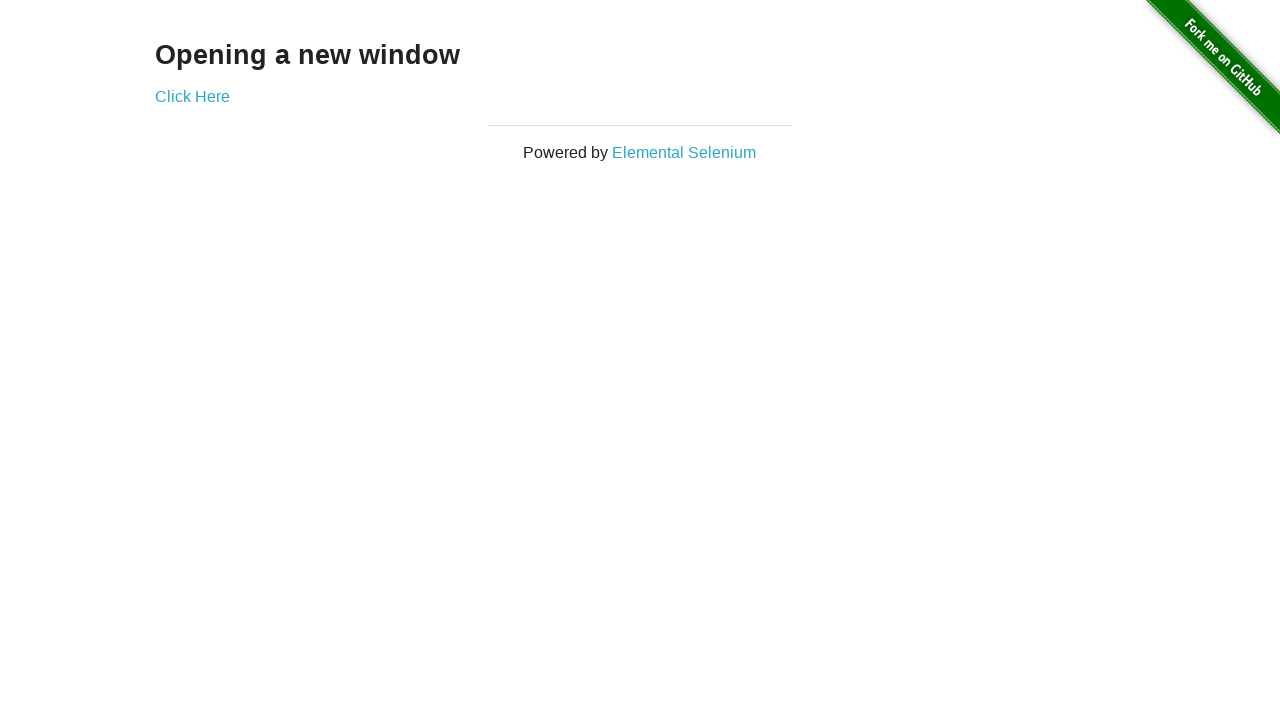

Stored original page/tab reference
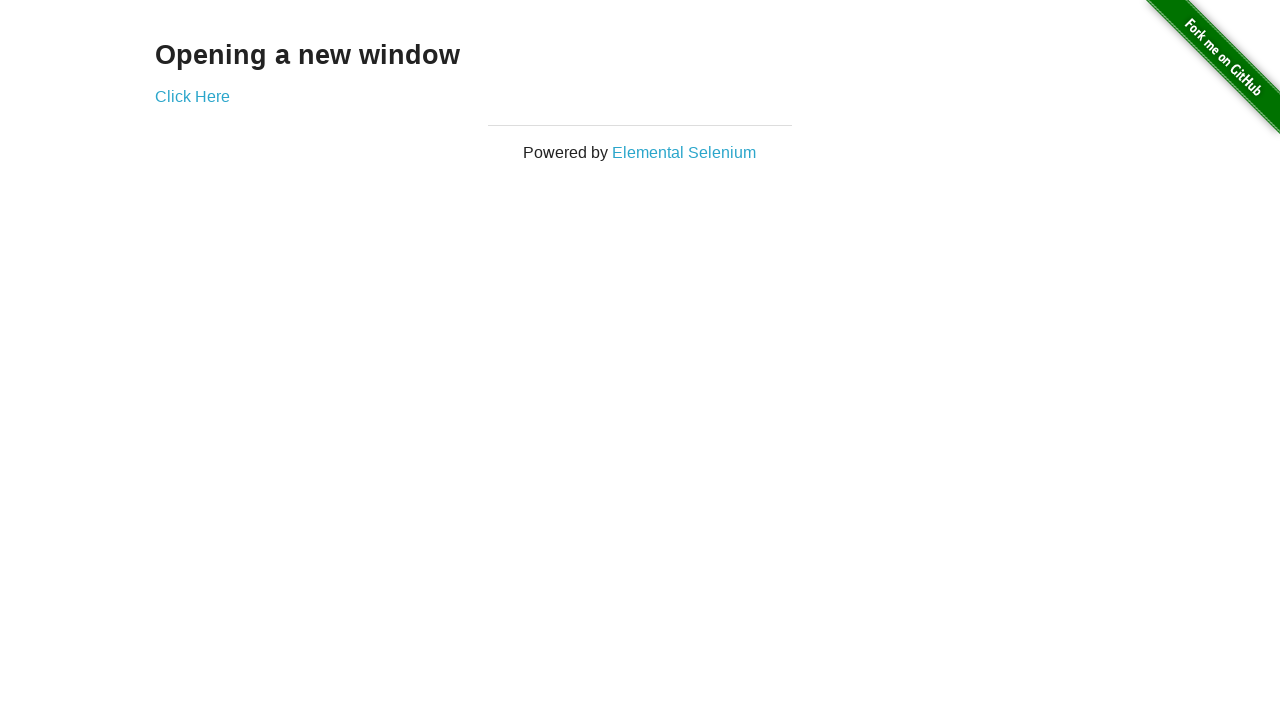

Clicked 'Click Here' link to open new window at (192, 96) on xpath=//a[text()='Click Here']
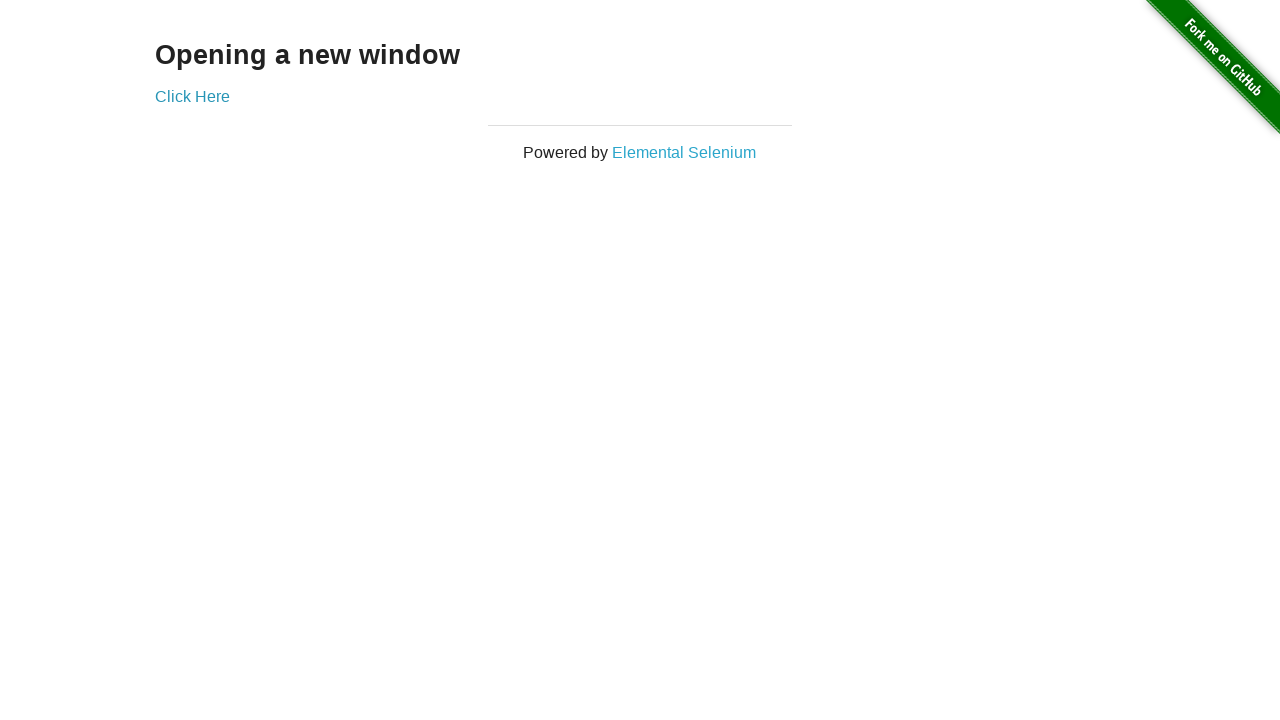

Captured new page object from window
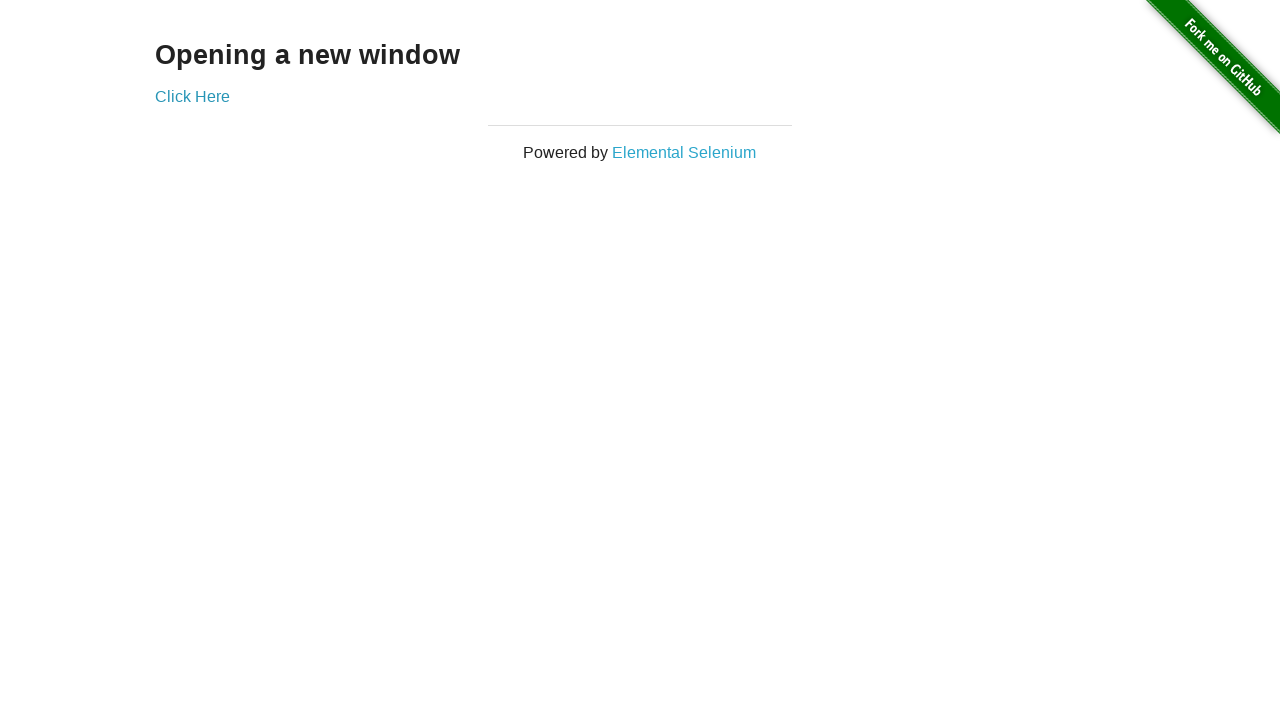

New window loaded successfully
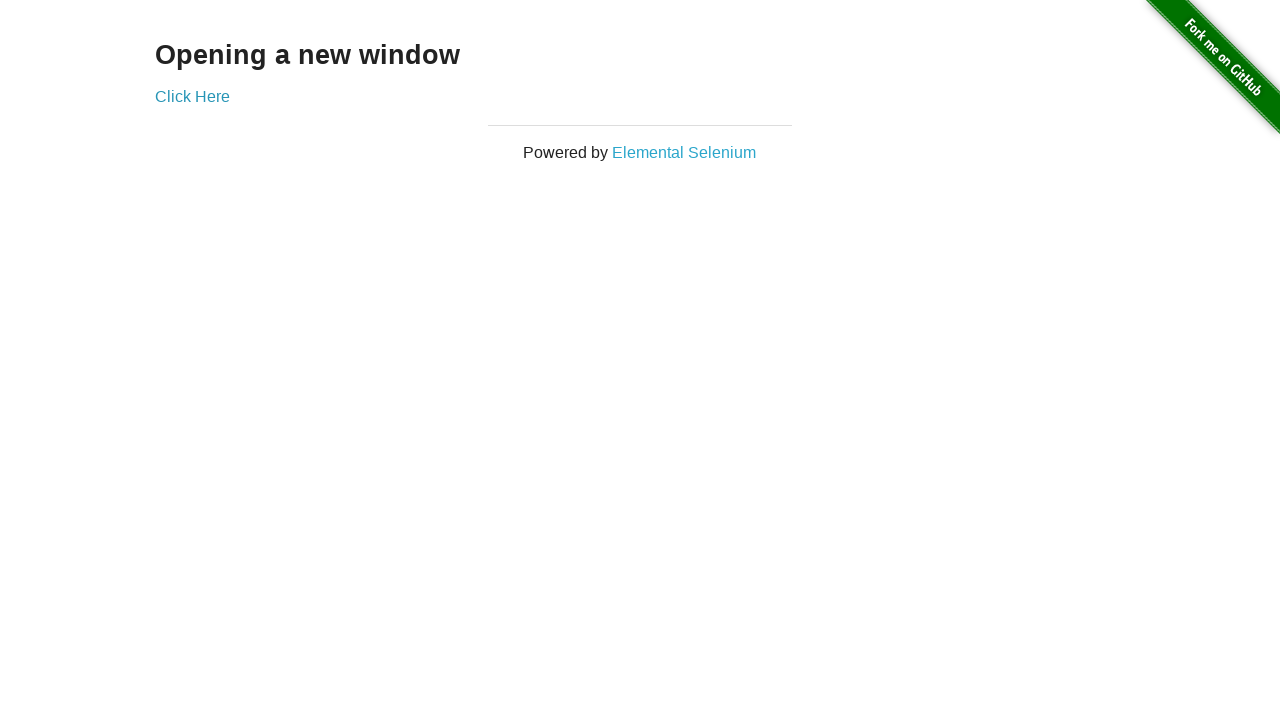

Clicked 'Elemental Selenium' link to open third window at (684, 152) on xpath=//a[text()='Elemental Selenium']
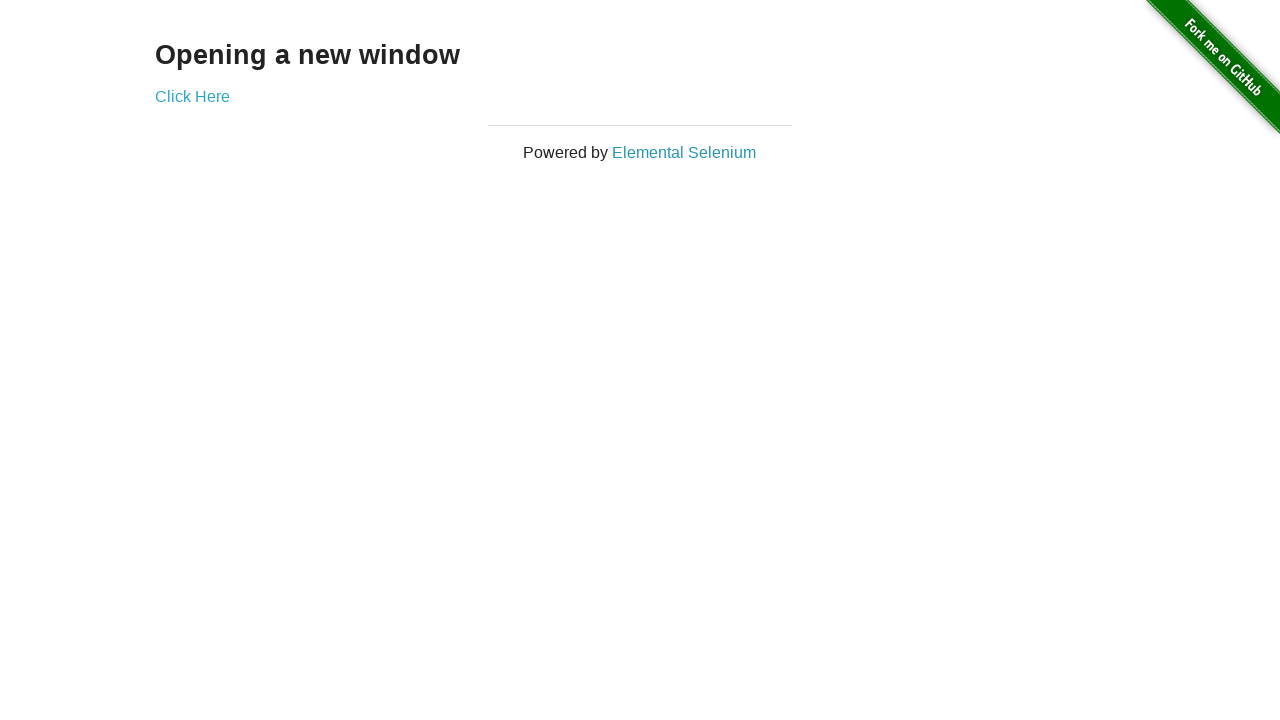

Captured third page object from window
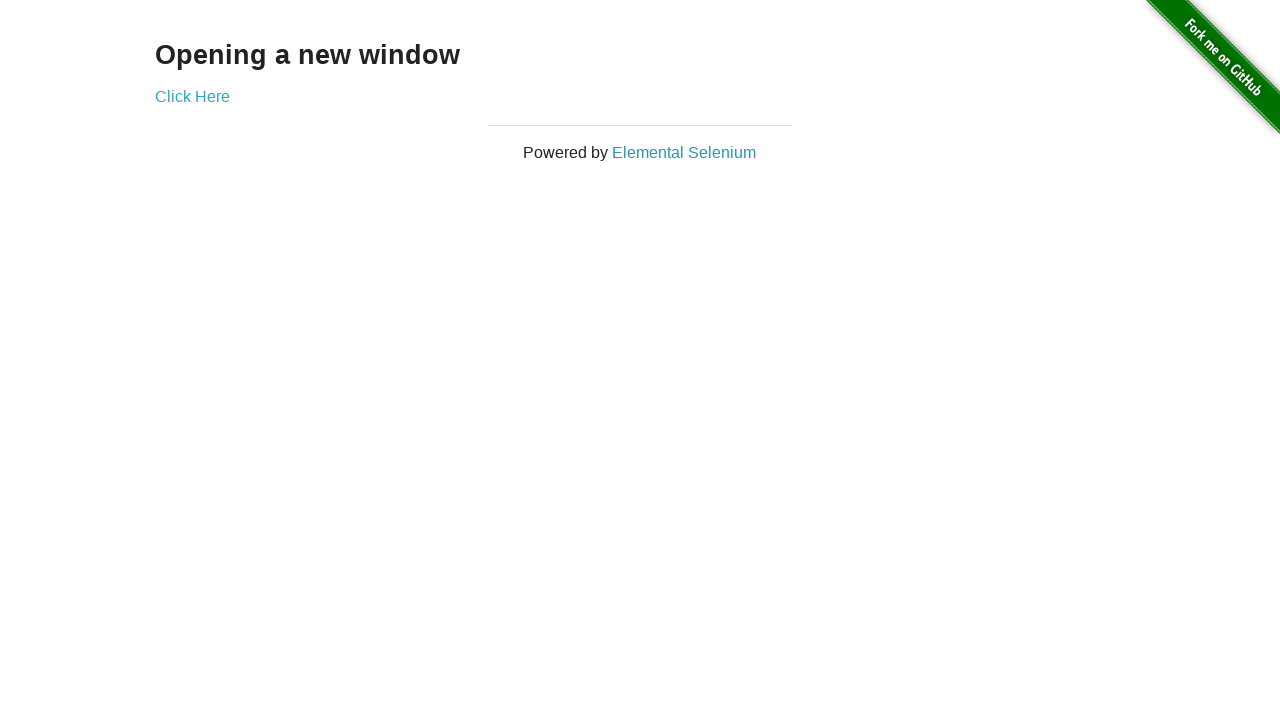

Third window loaded successfully
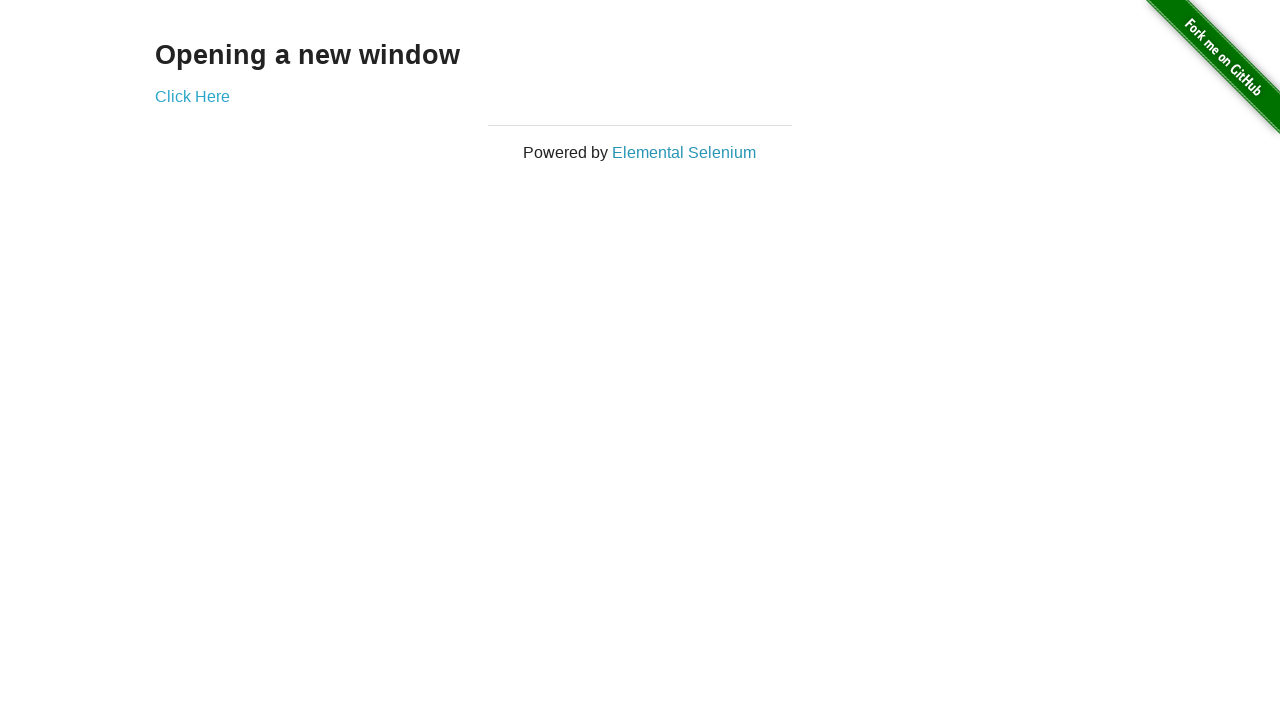

Switched to second window (new_page)
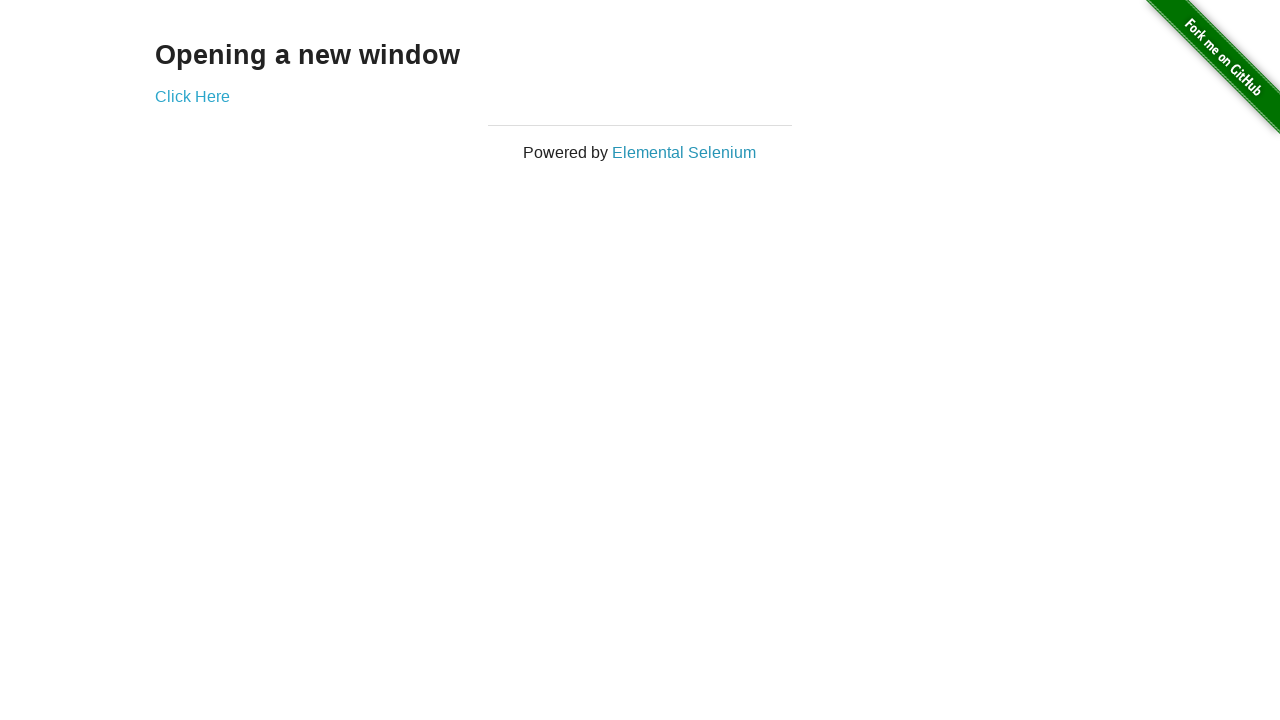

Closed second window
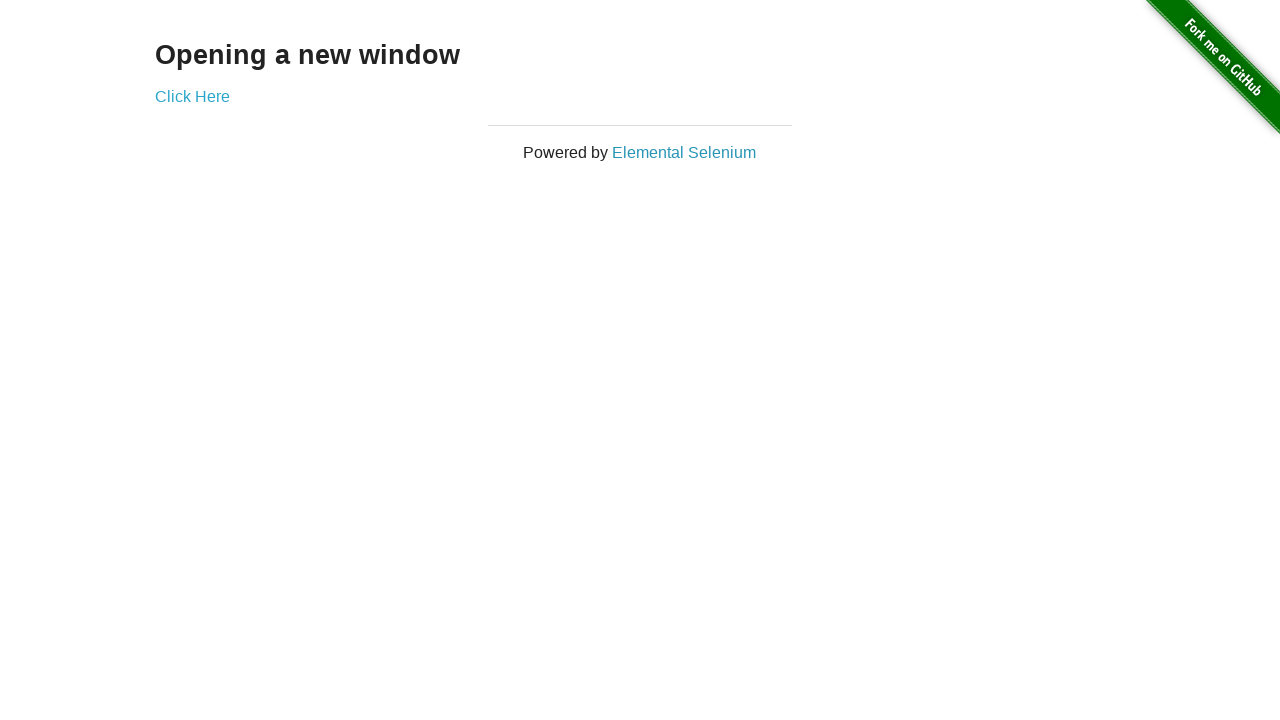

Switched back to original window
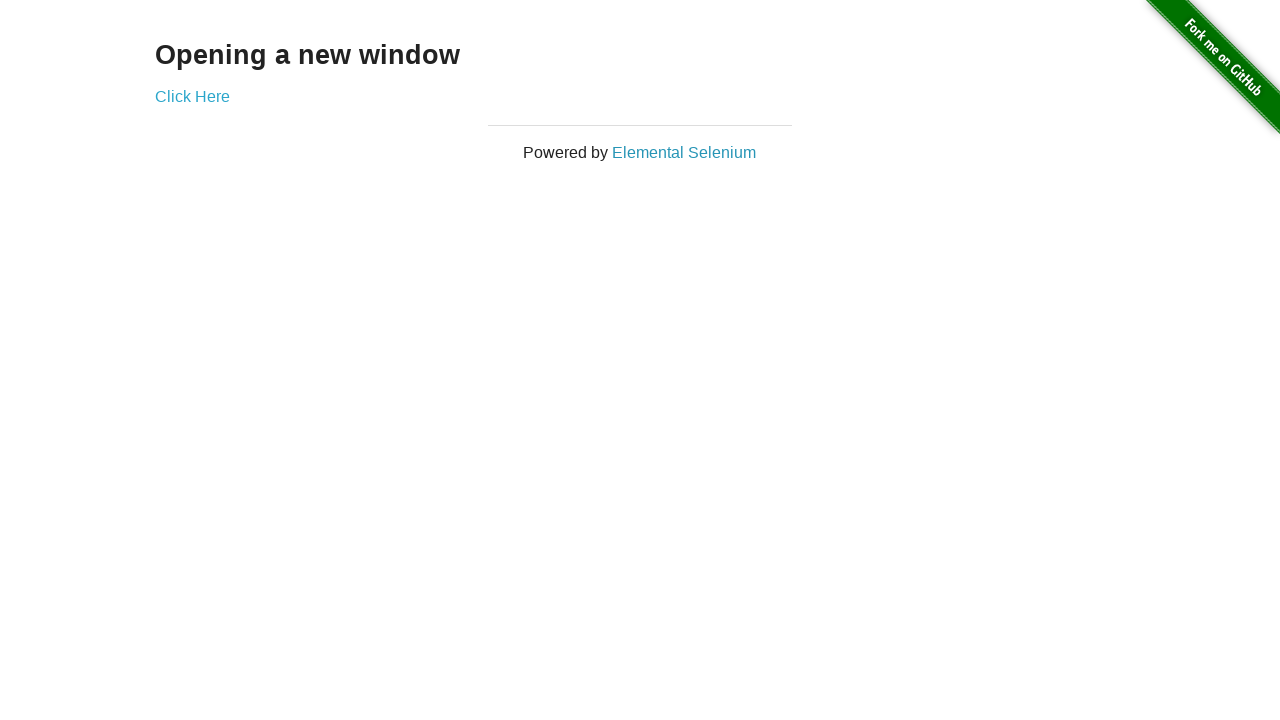

Closed third window
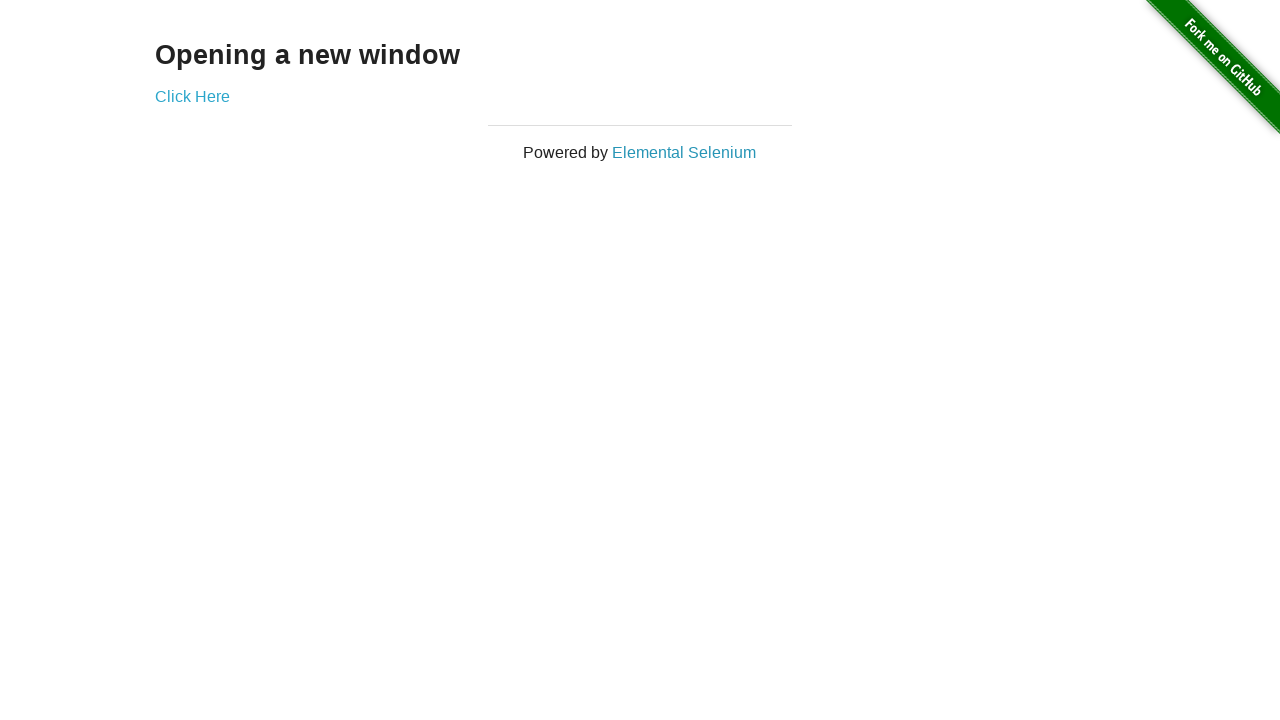

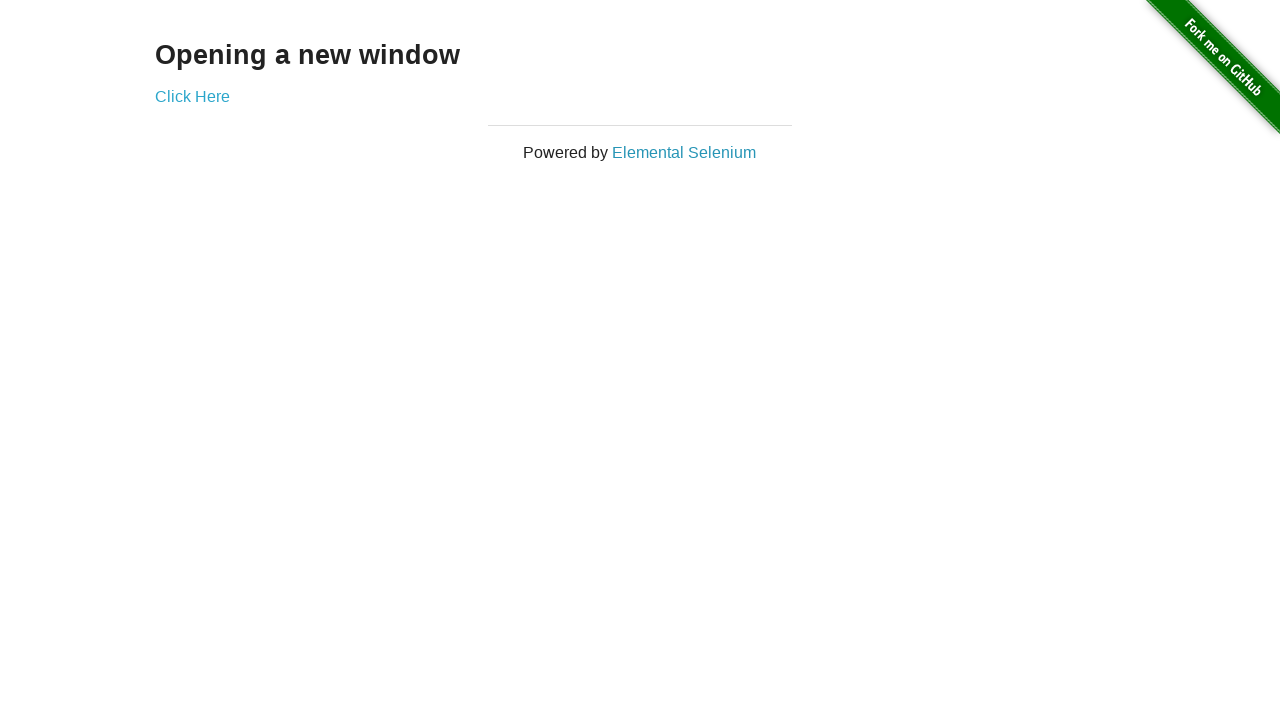